Tests various input field interactions including typing text, appending text, checking if fields are disabled, clearing text, retrieving values, and interacting with text areas and labels

Starting URL: https://www.leafground.com/input.xhtml

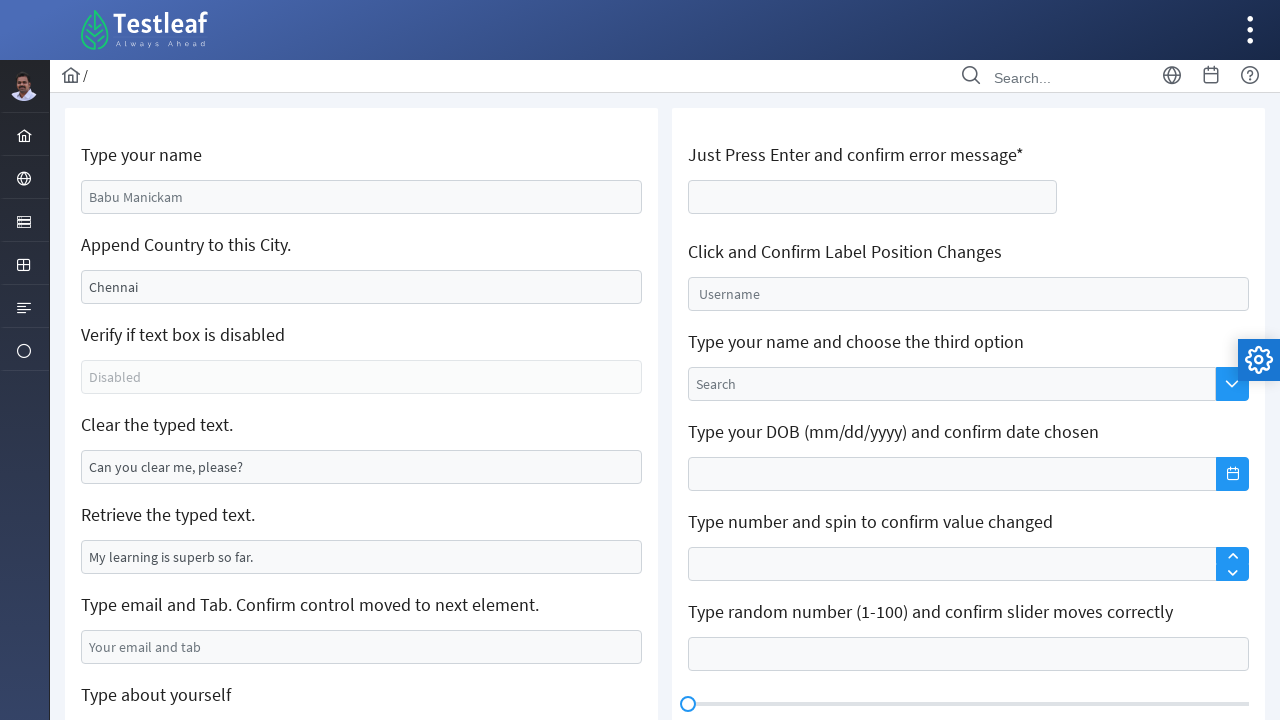

Filled first input field with name 'Pranav' on xpath=(//input[contains(@class,'ui-inputfield ui-inputtext')])[1]
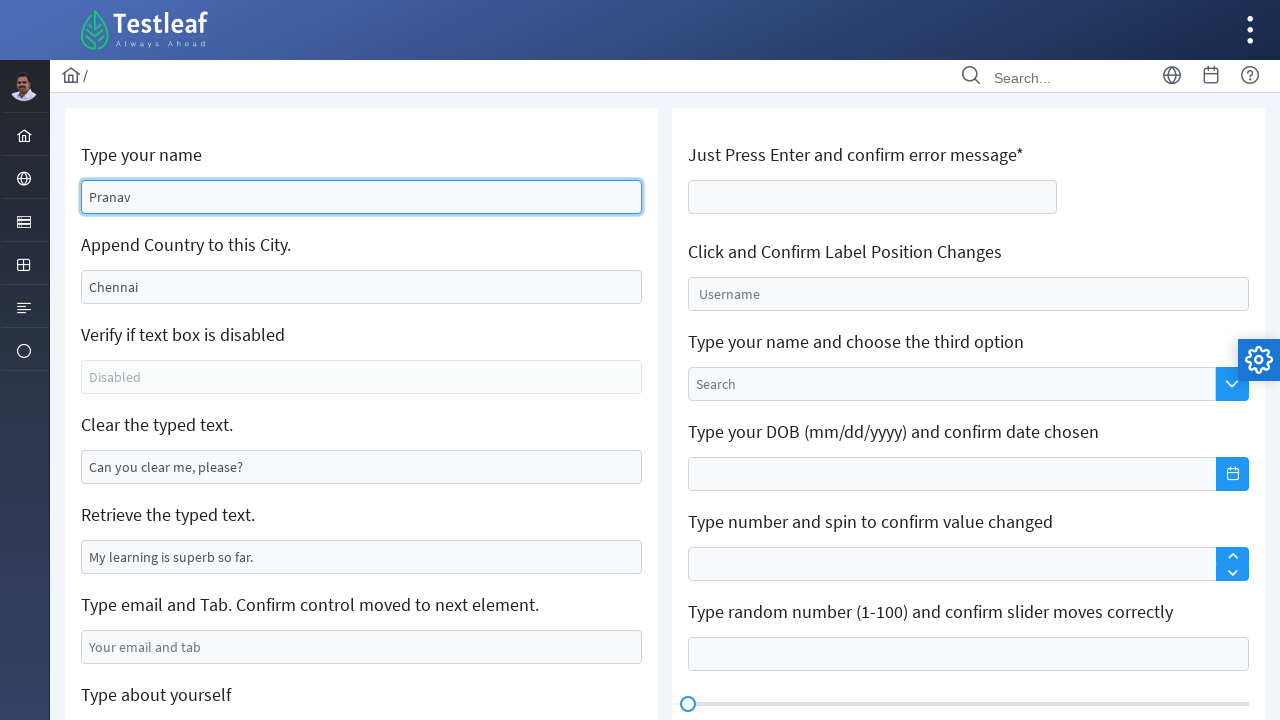

Pressed Tab to move to next field
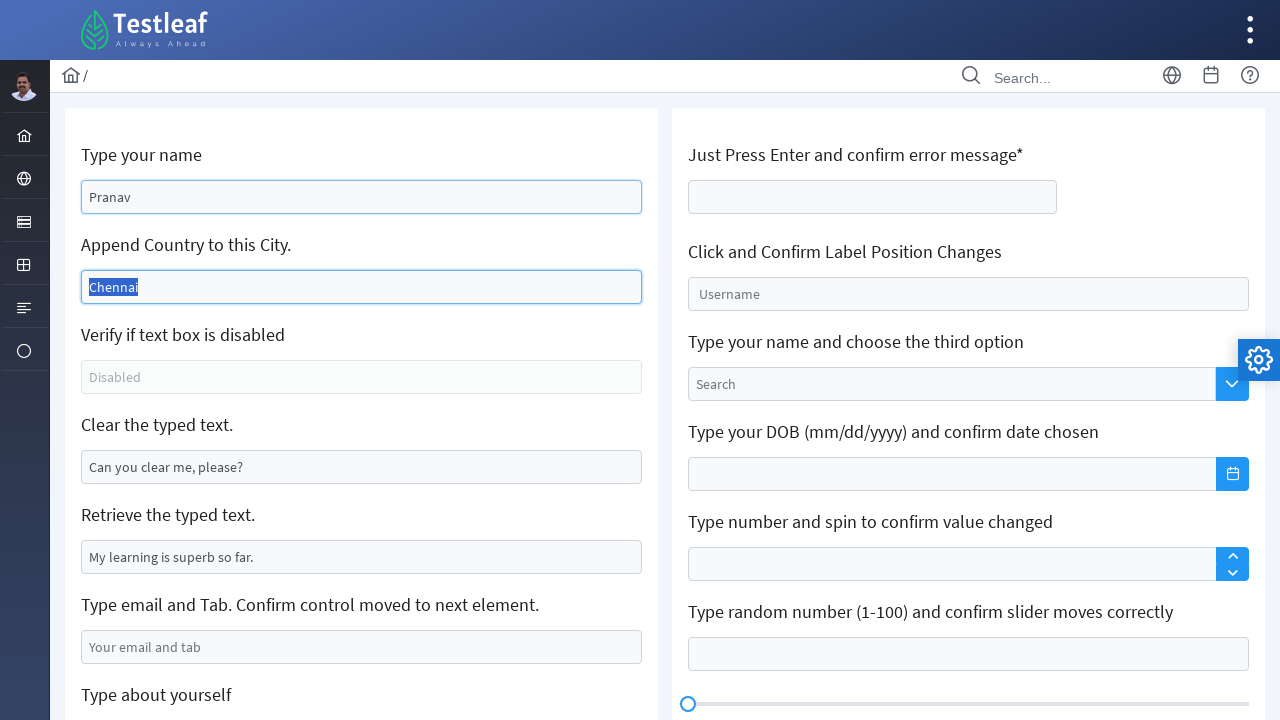

Clicked on city input field at (362, 287) on xpath=(//input[contains(@class,'ui-inputfield ui-inputtext')])[2]
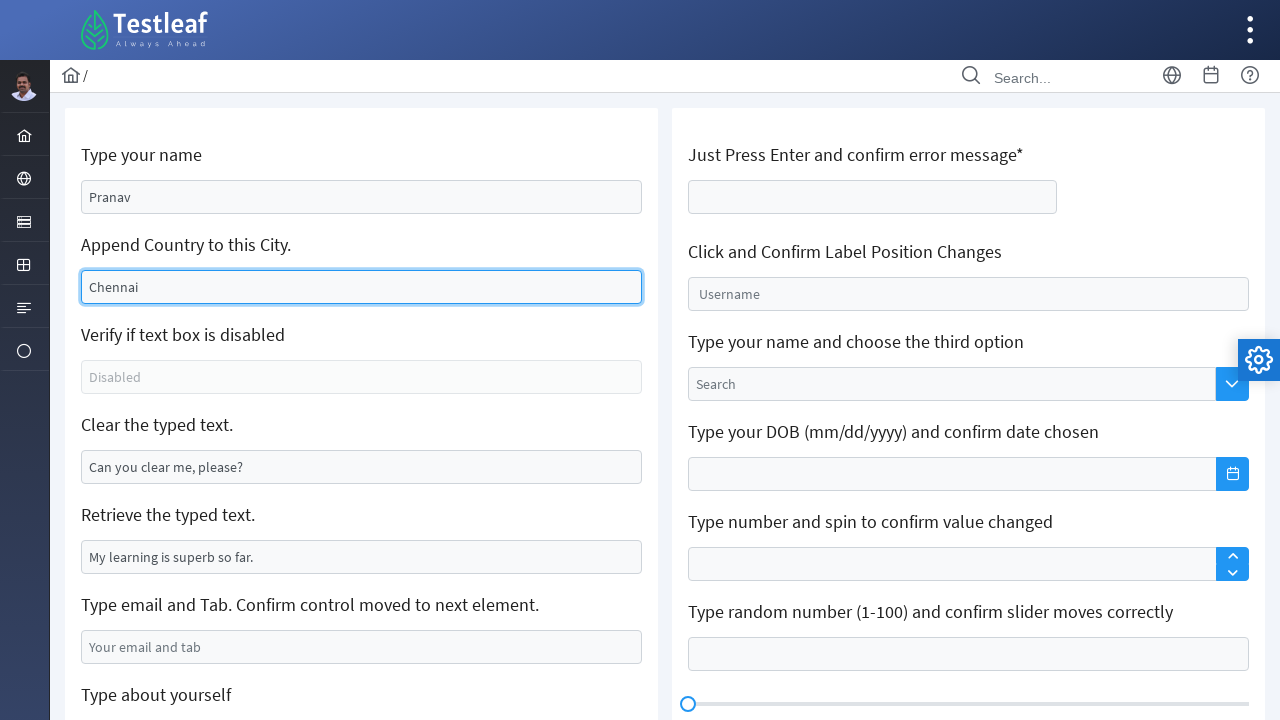

Appended ' India' to city field on xpath=(//input[contains(@class,'ui-inputfield ui-inputtext')])[2]
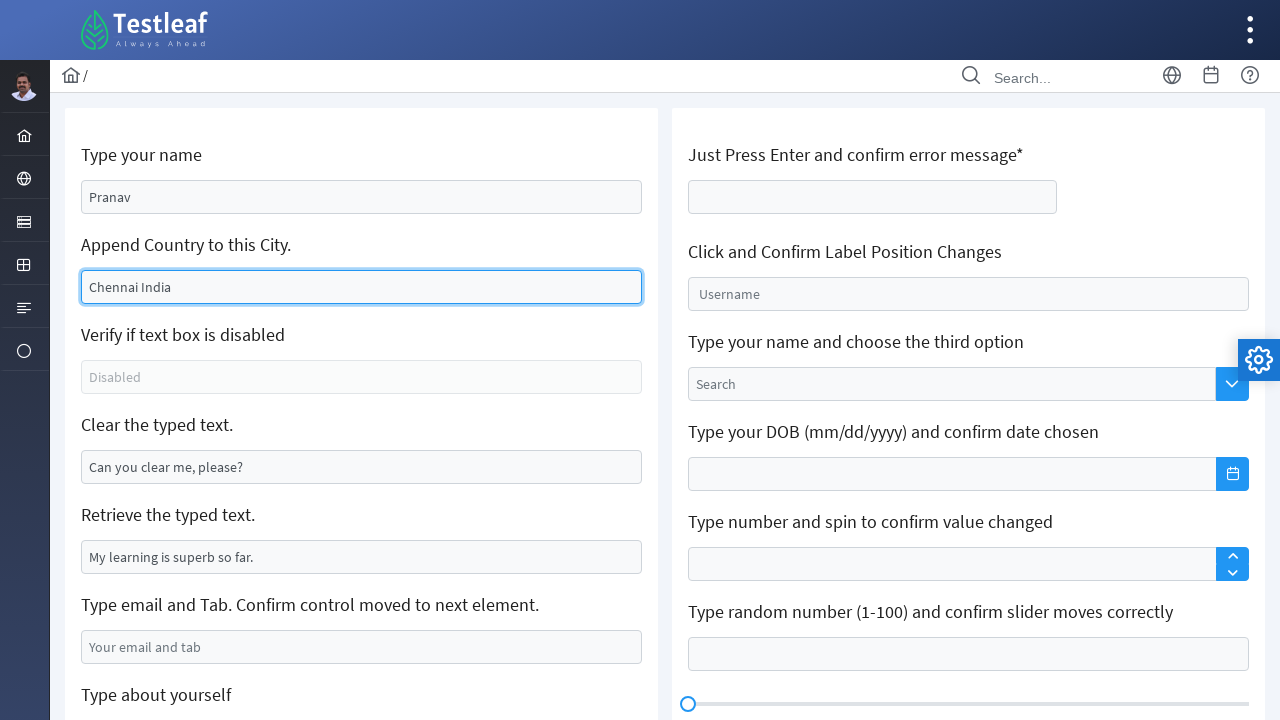

Pressed Tab to move to next field
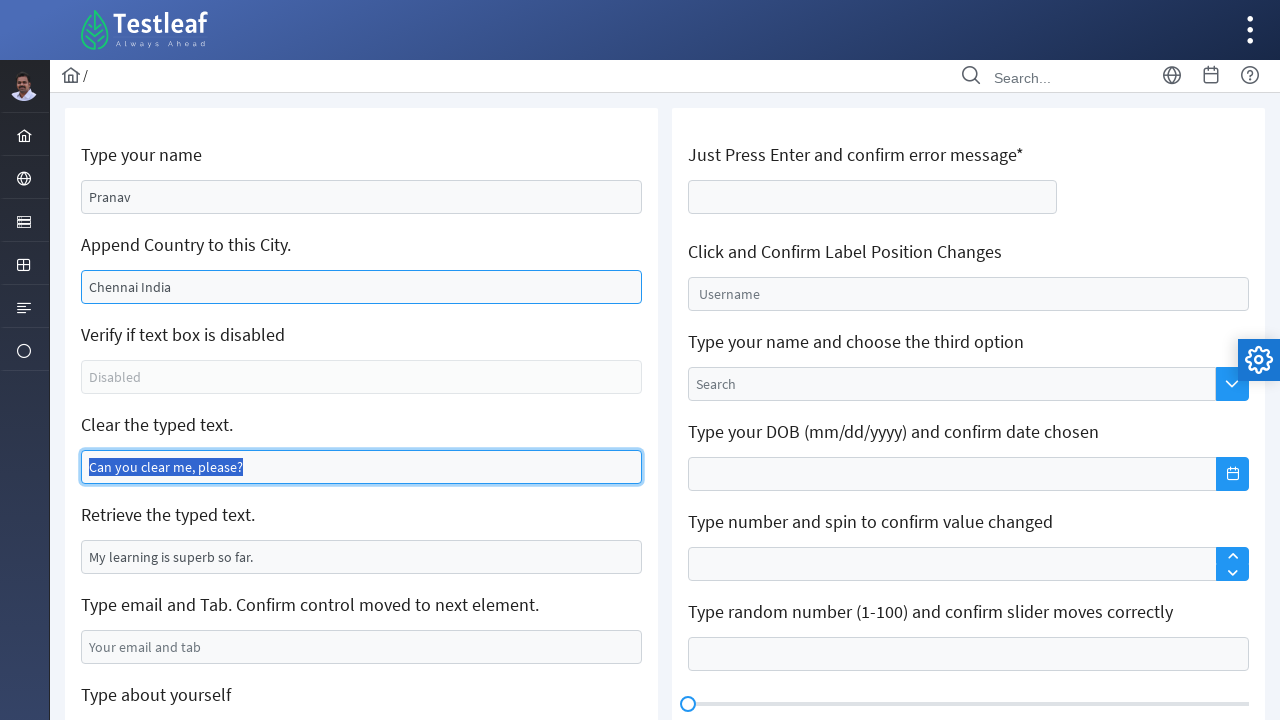

Checked if third text box is enabled: False
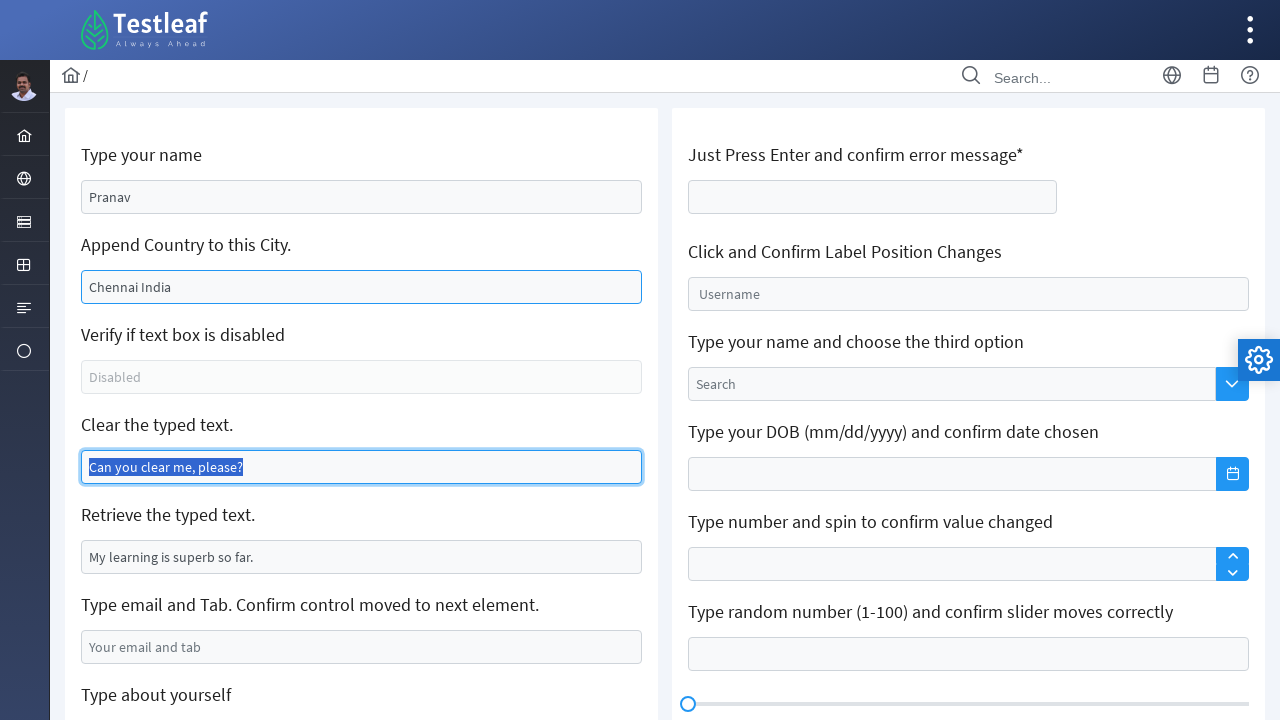

Clicked on fourth input field at (362, 467) on xpath=(//input[contains(@class,'ui-inputfield ui-inputtext')])[4]
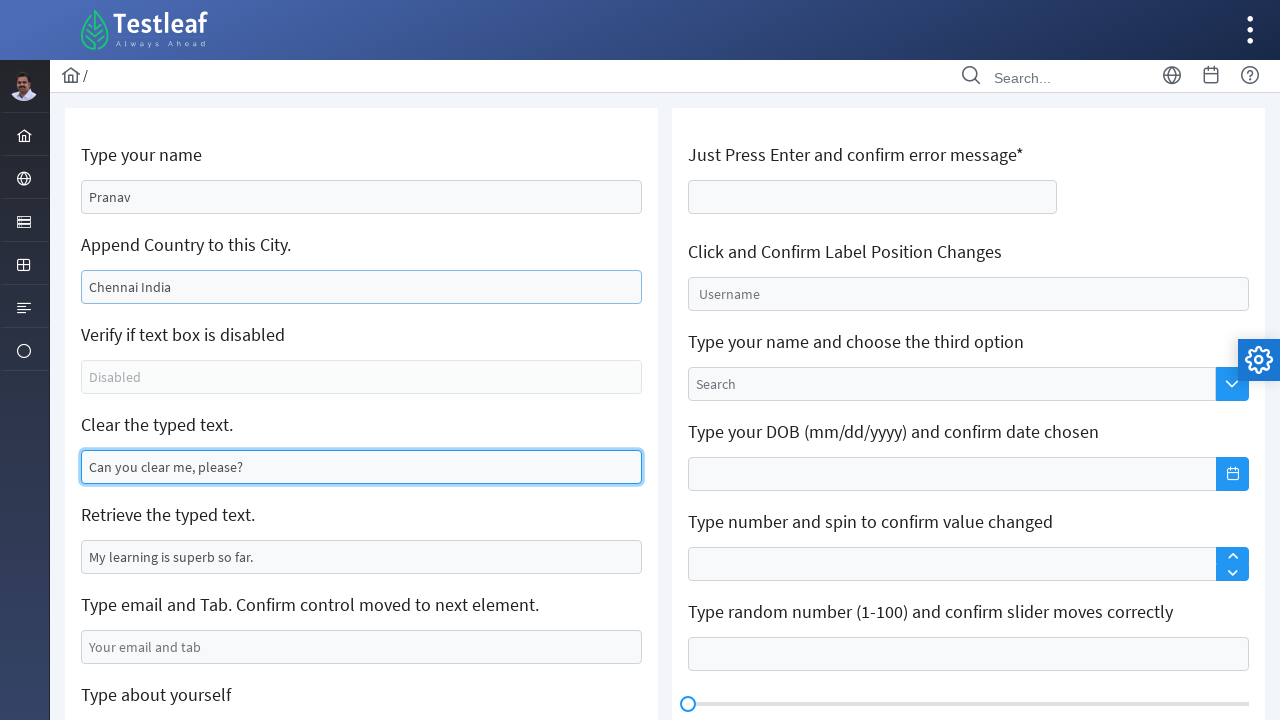

Cleared text from fourth input field on xpath=(//input[contains(@class,'ui-inputfield ui-inputtext')])[4]
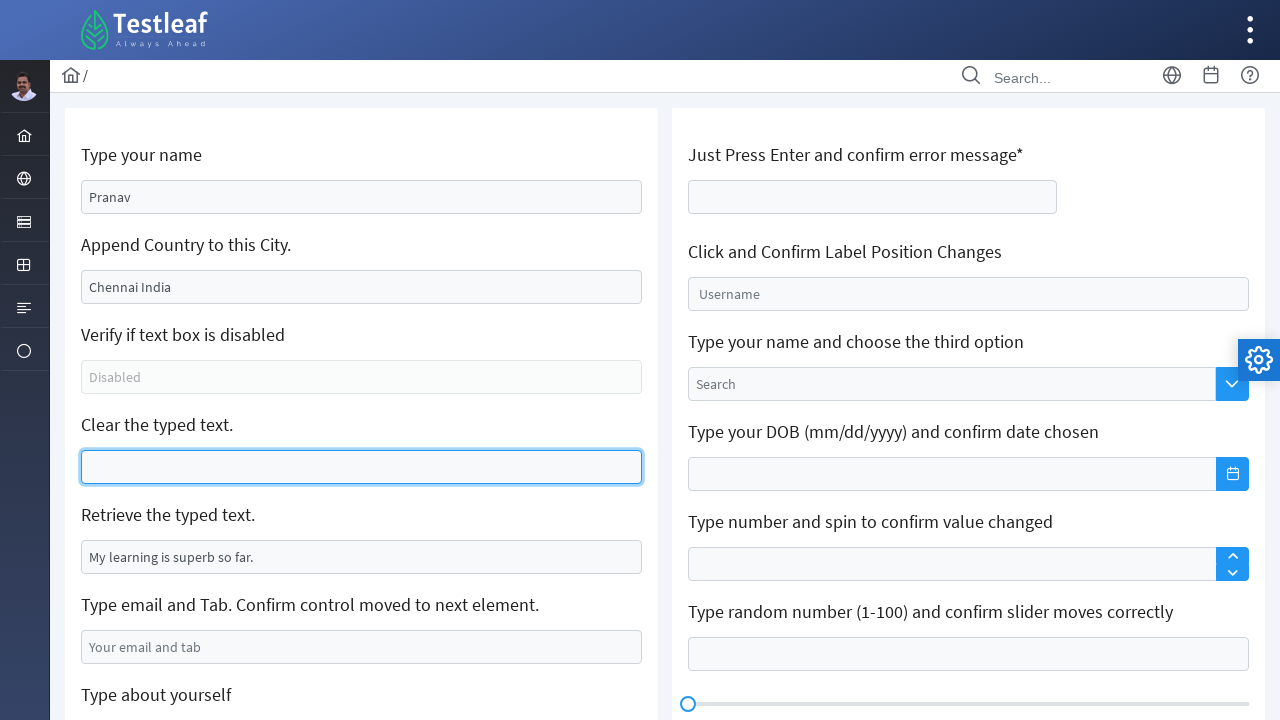

Pressed Tab to move to next field
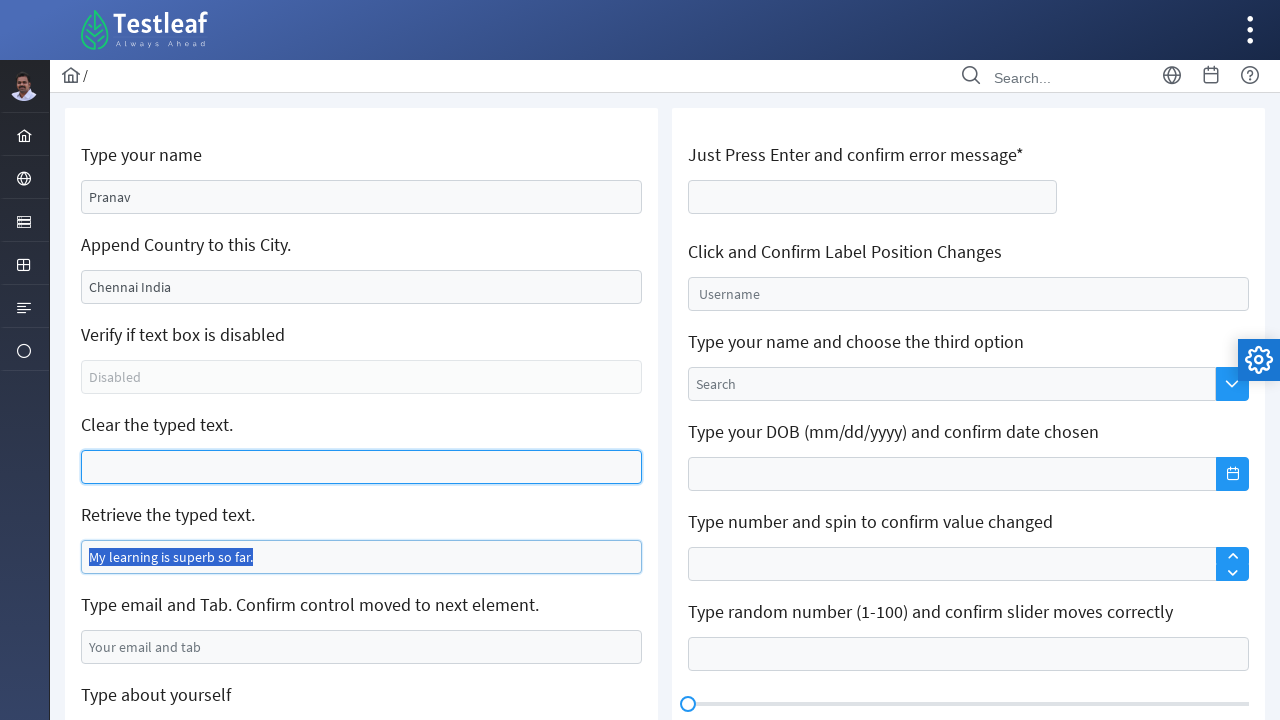

Clicked on fifth input field at (362, 557) on xpath=(//div[@class='grid formgrid'])[5]//input
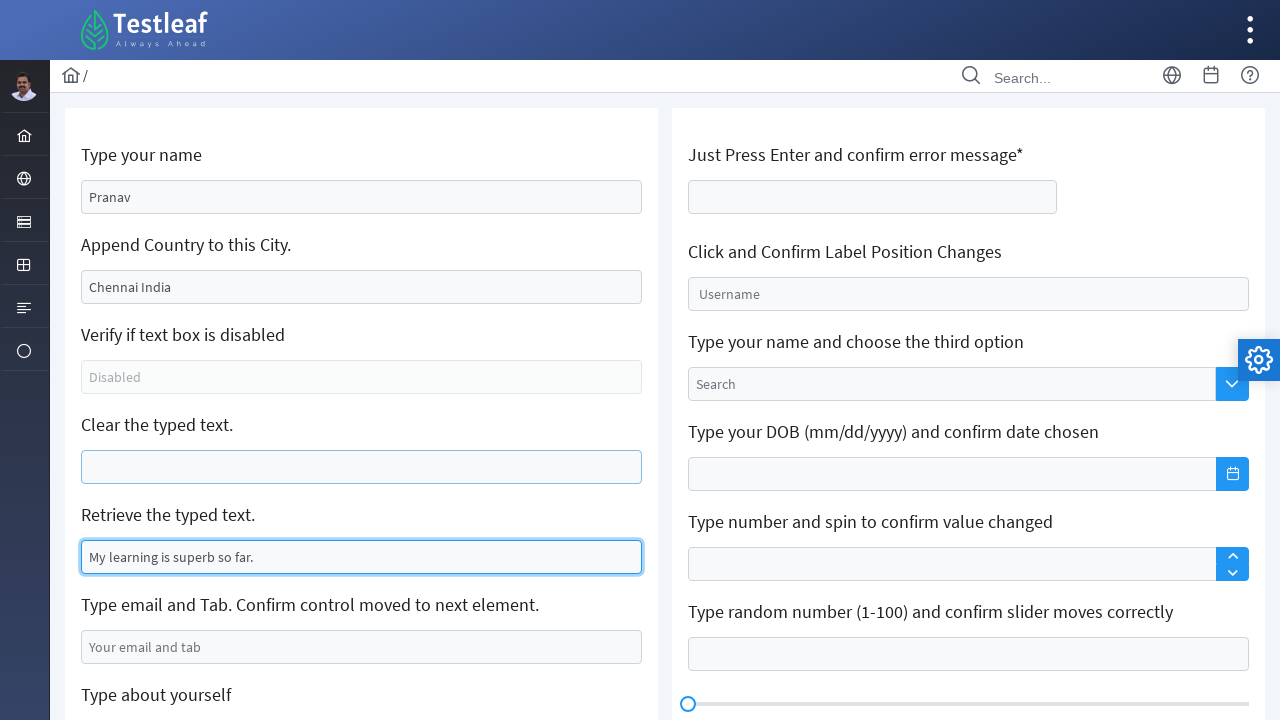

Retrieved value from fifth field: My learning is superb so far.
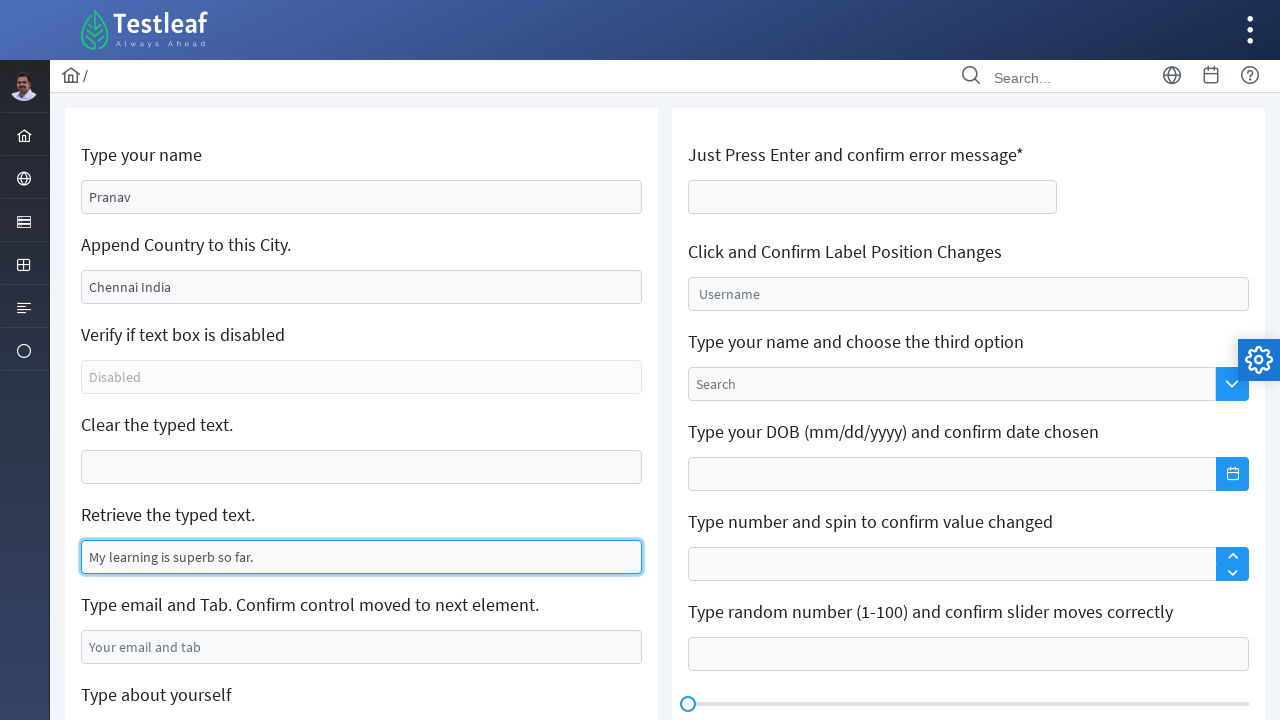

Pressed Tab to move to next field
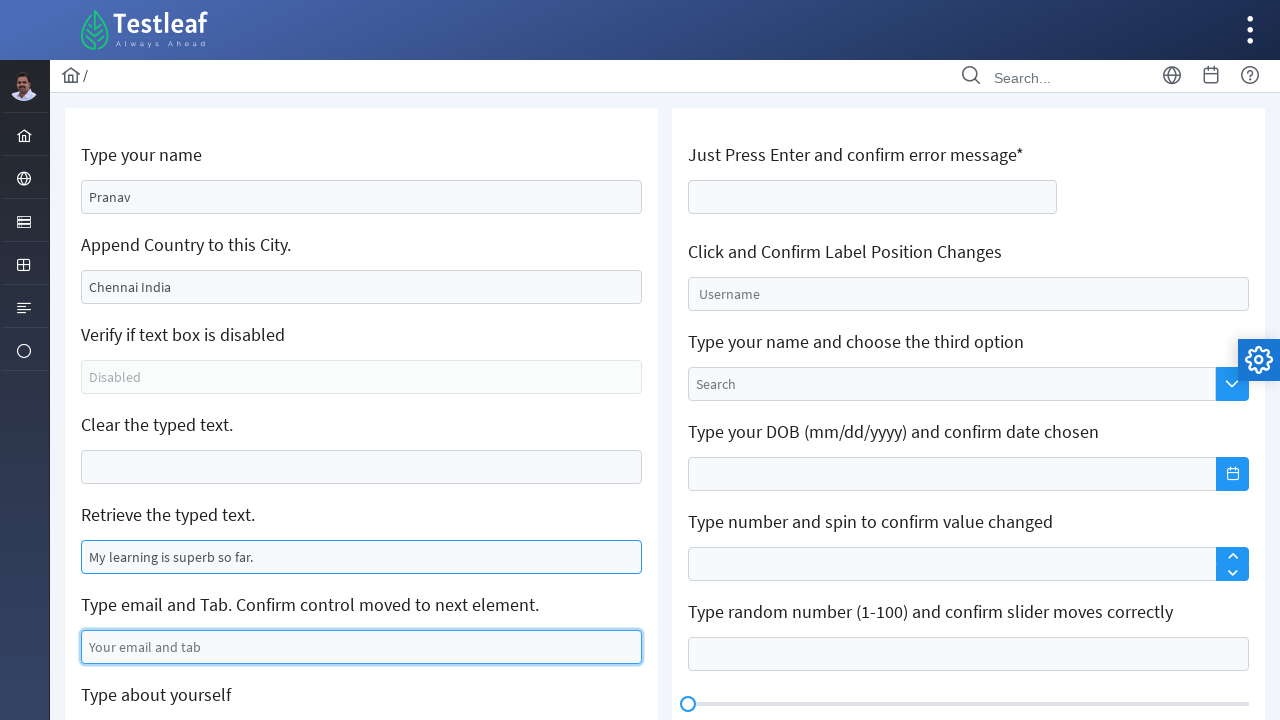

Filled email field with 'Pranav@gmail.com' on xpath=//input[@placeholder='Your email and tab']
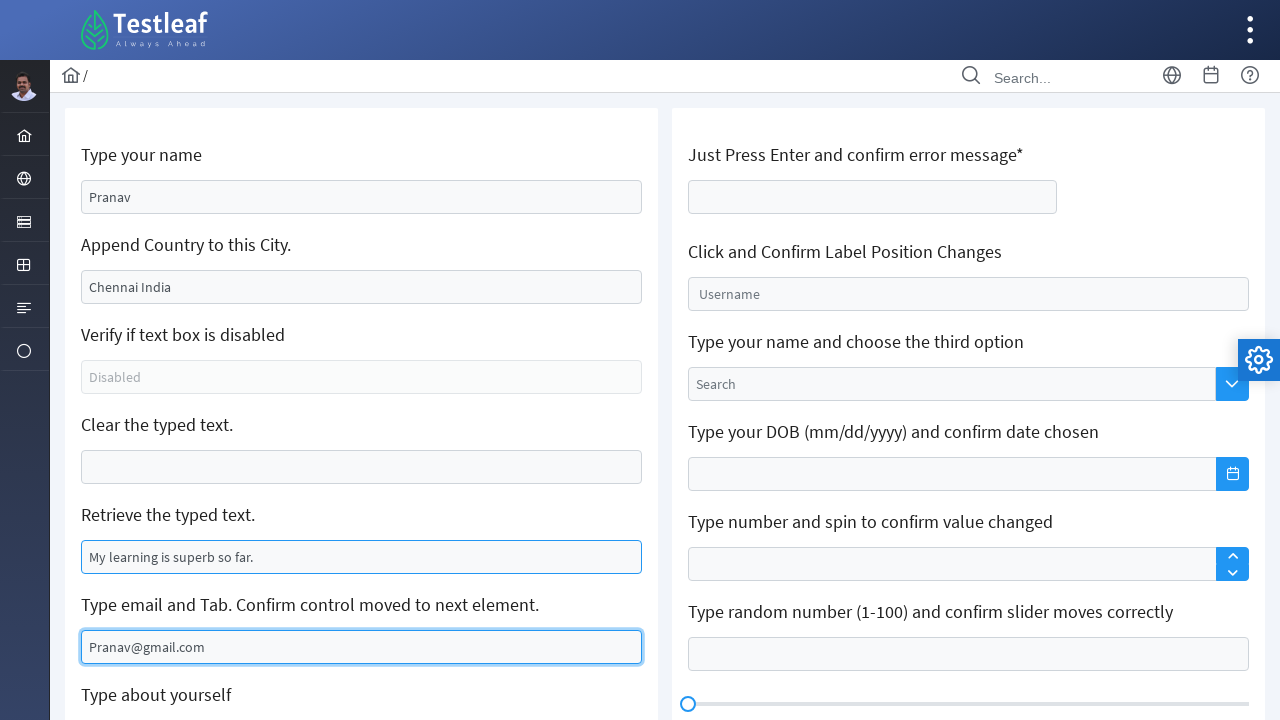

Pressed Tab to move to next field
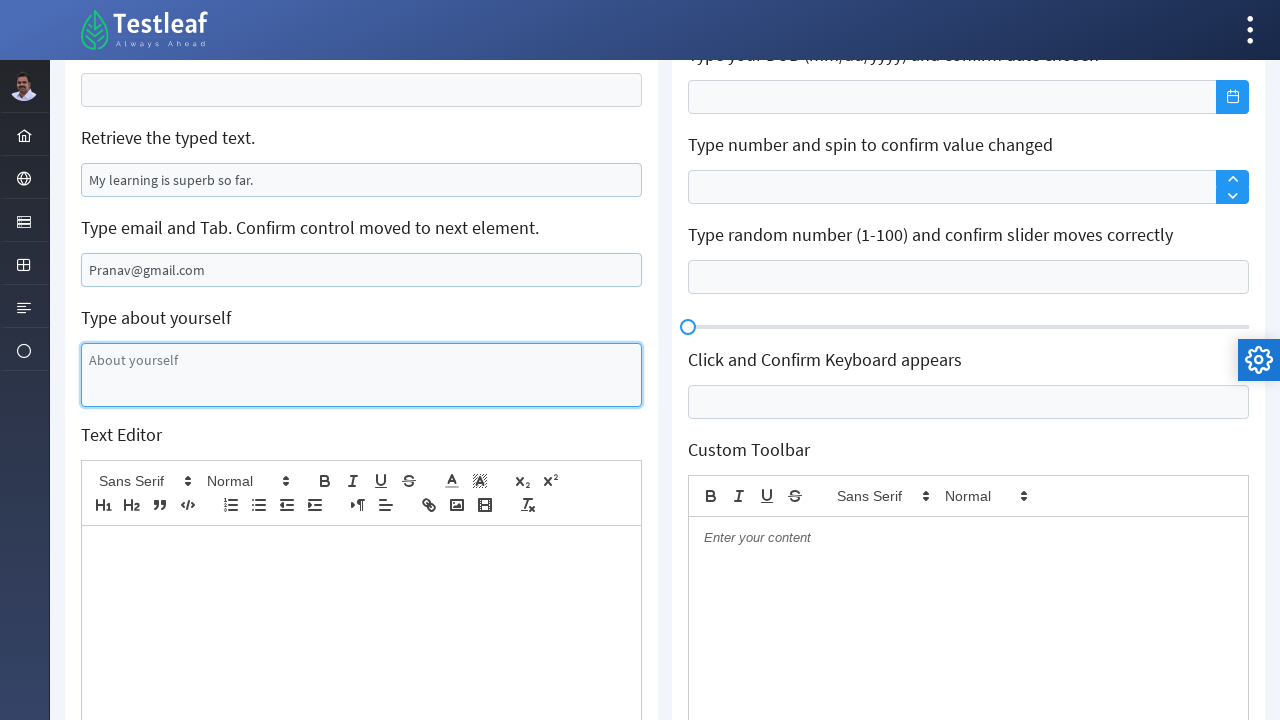

Filled text area with 'Its new ma !' on xpath=//textarea[@placeholder='About yourself']
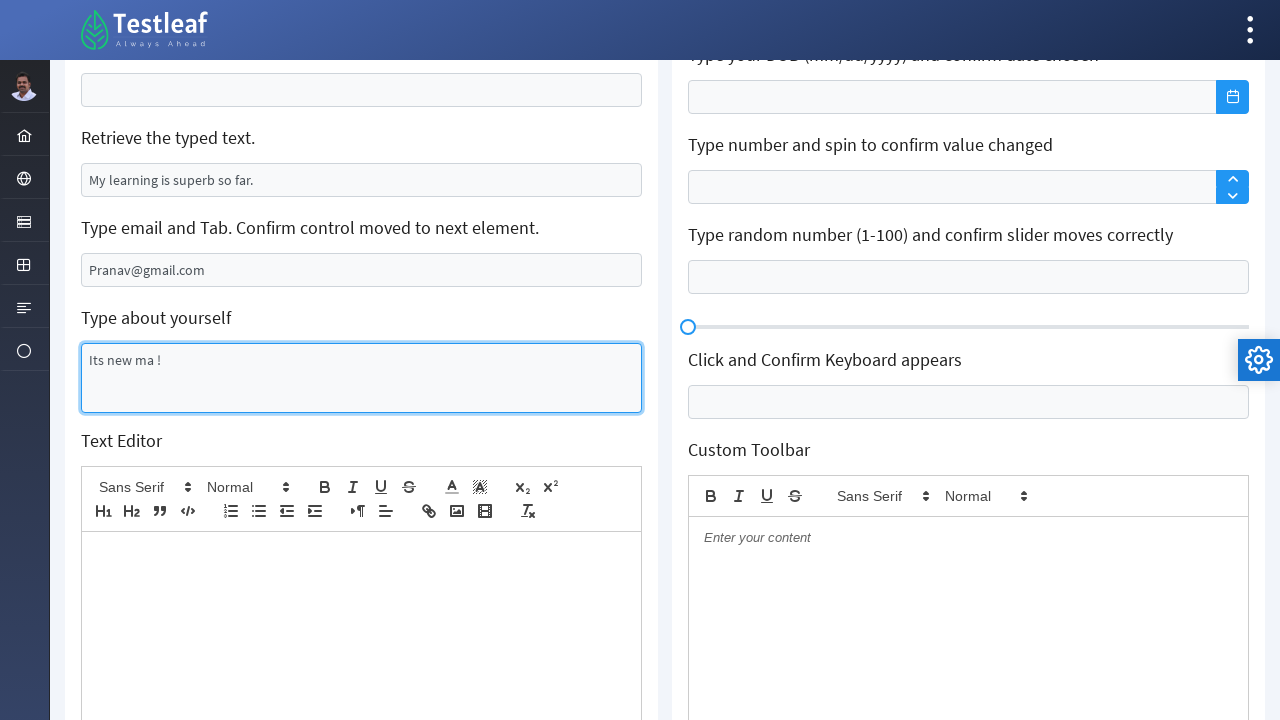

Pressed Tab to move to next field
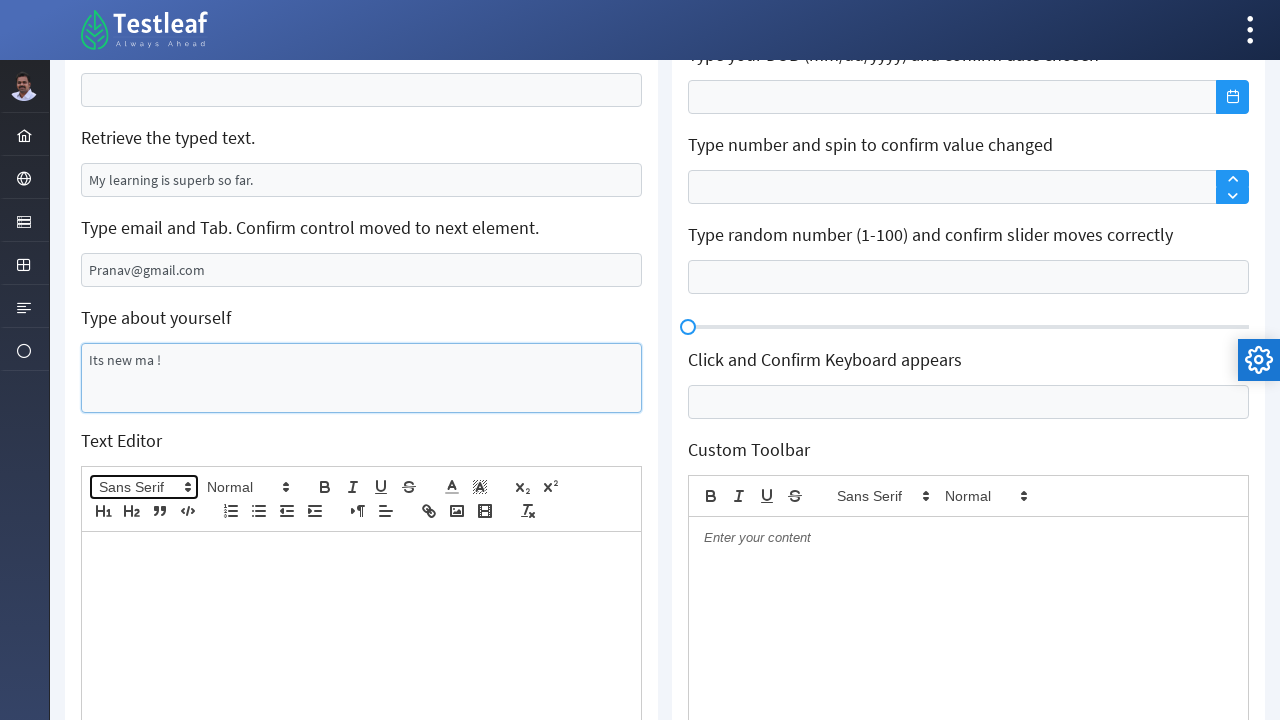

Filled rich text editor with 'Its interesting' on xpath=(//div[@class='ql-editor ql-blank']//p)[1]
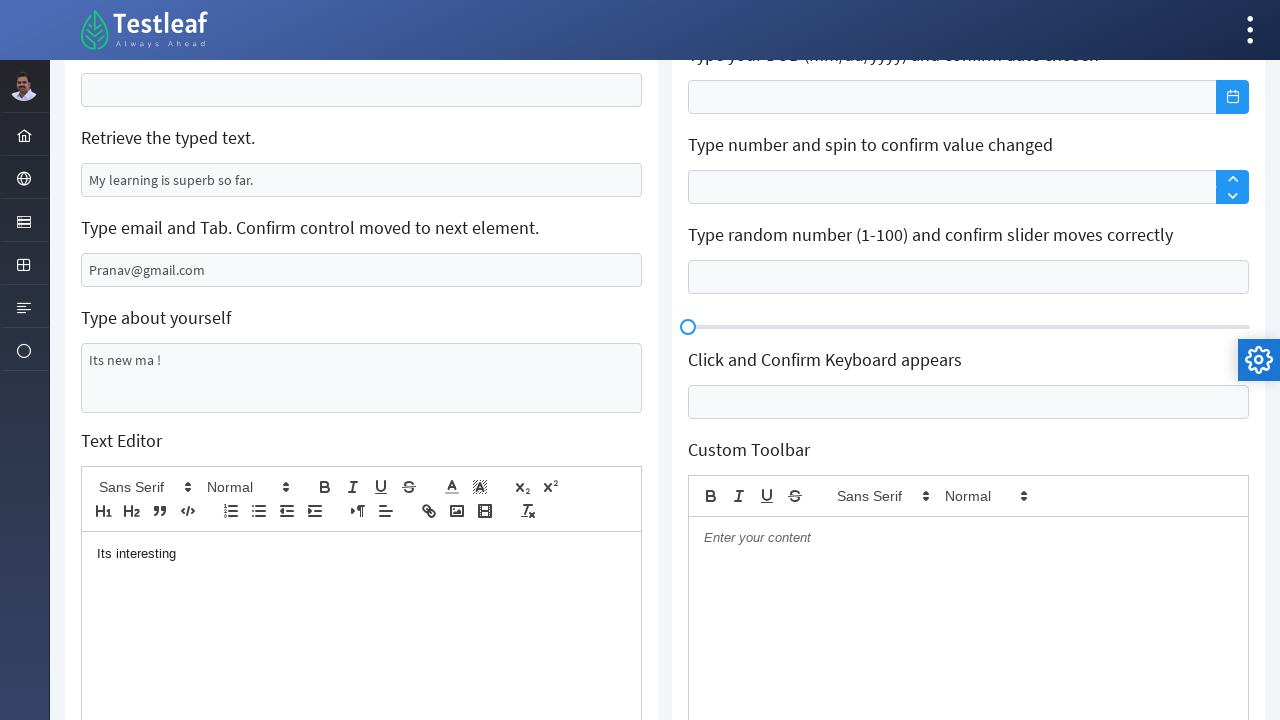

Waited 5000ms for age validation message
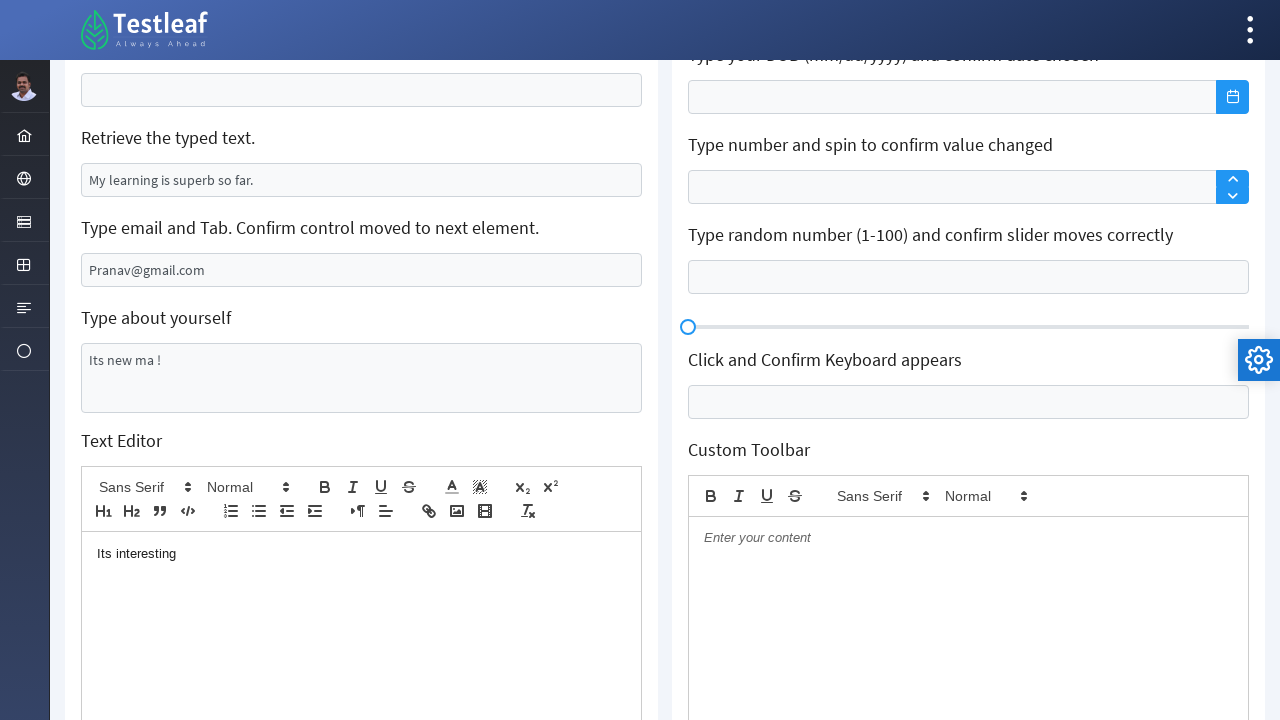

Retrieved initial label position: (698.5, -90)
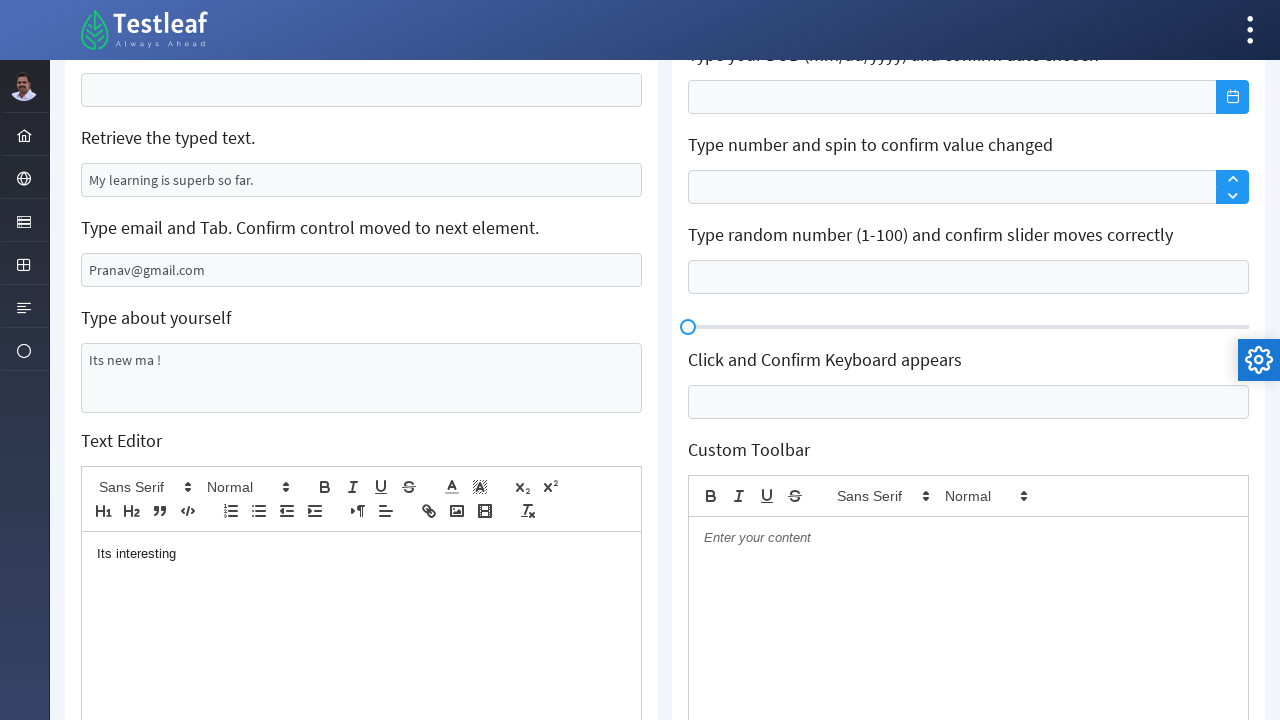

Clicked on float input field at (968, 294) on #j_idt106\:float-input
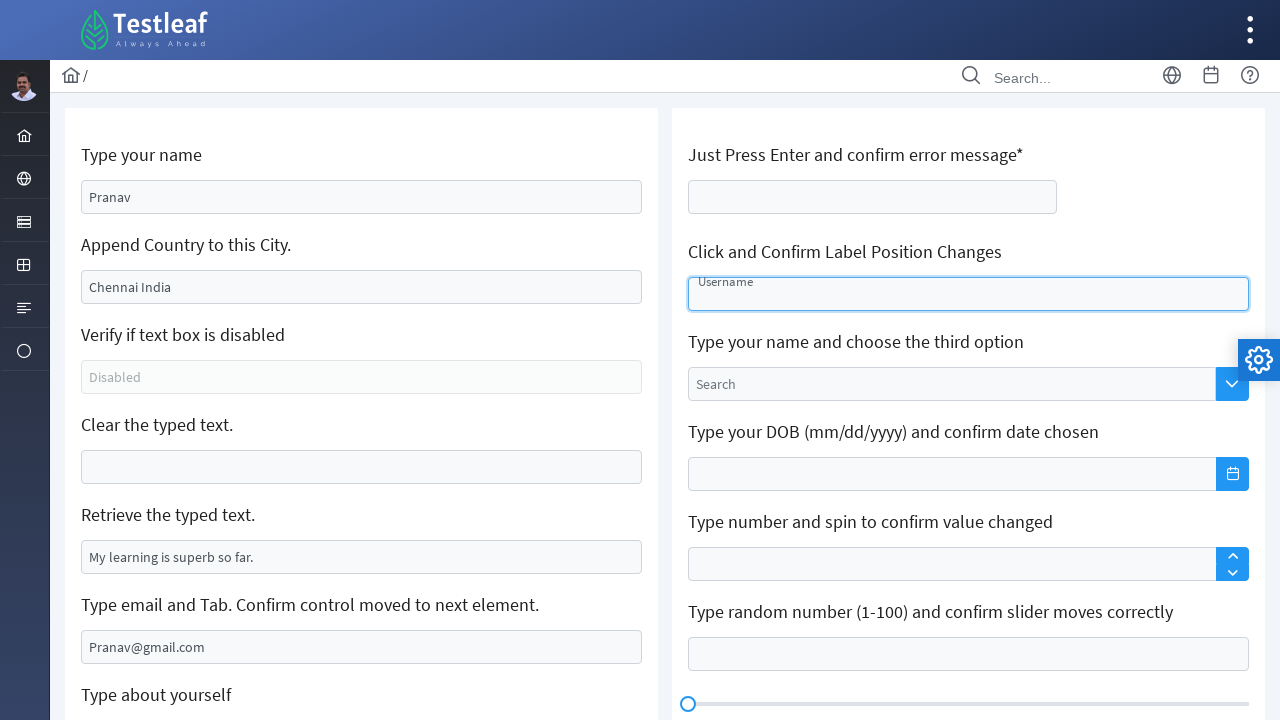

Retrieved new label position: (698, 262)
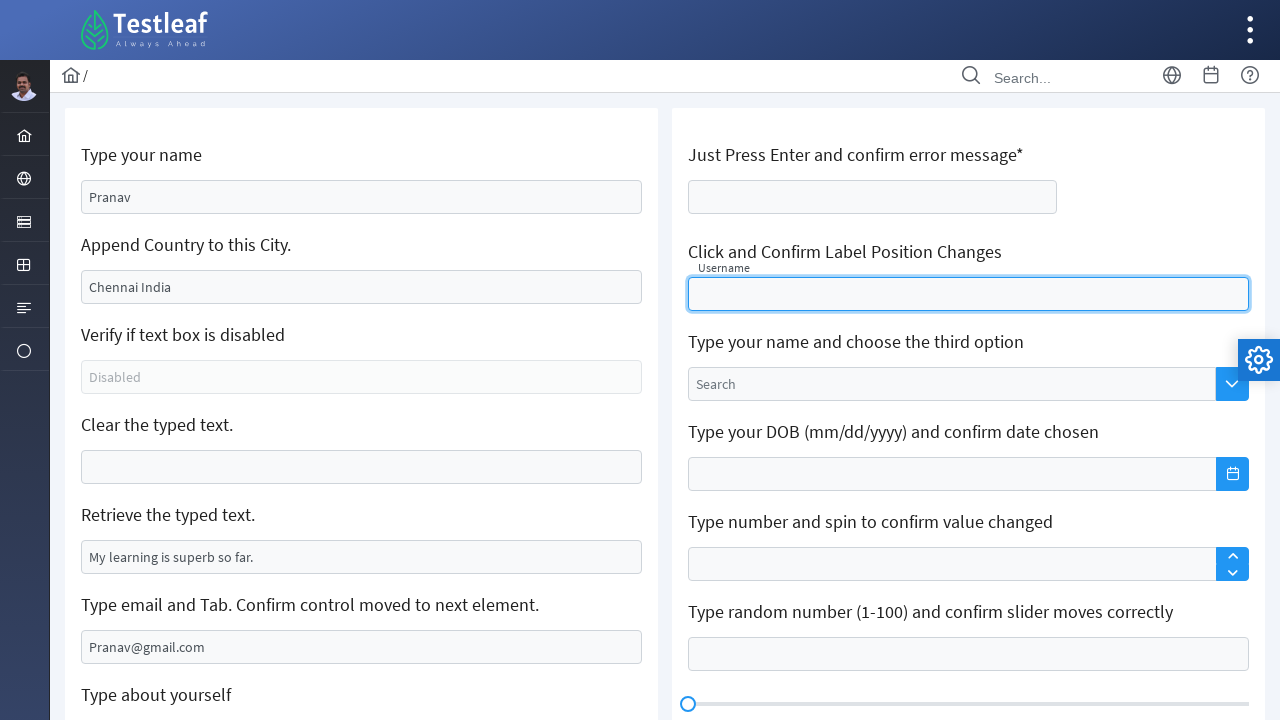

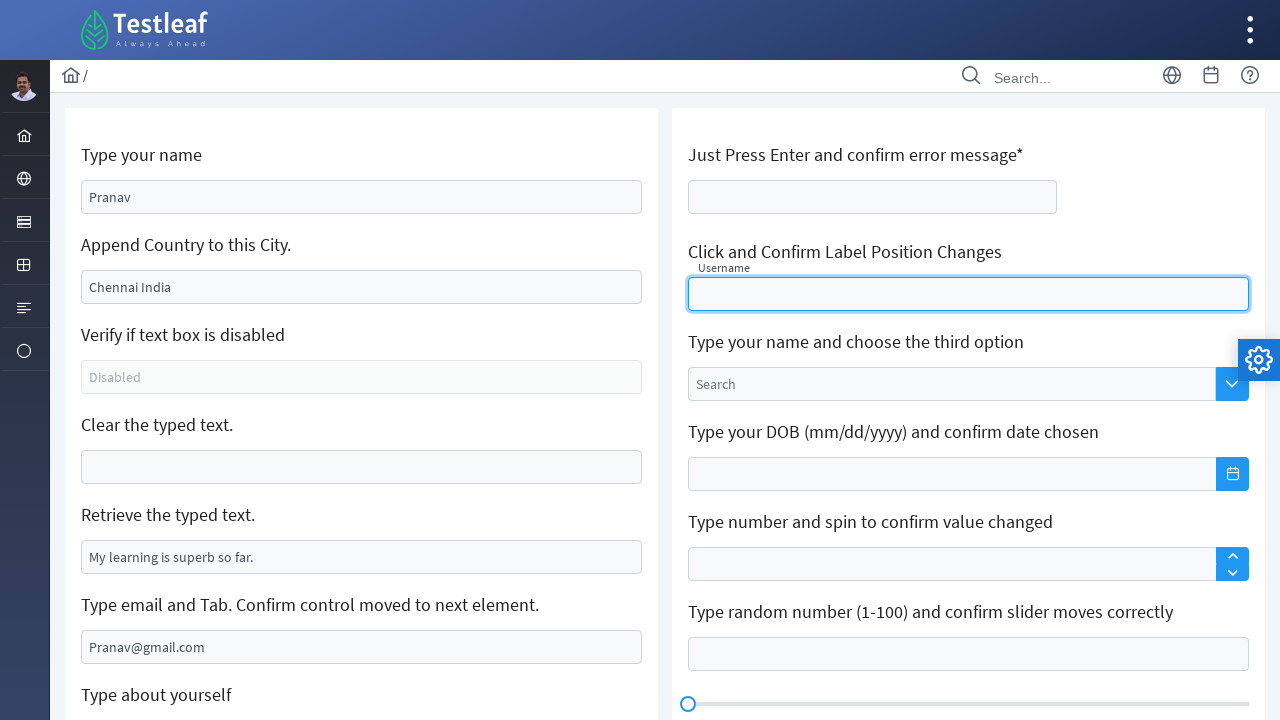